Tests Python.org search functionality by entering a search term and clicking the submit button (negative test case)

Starting URL: https://www.python.org

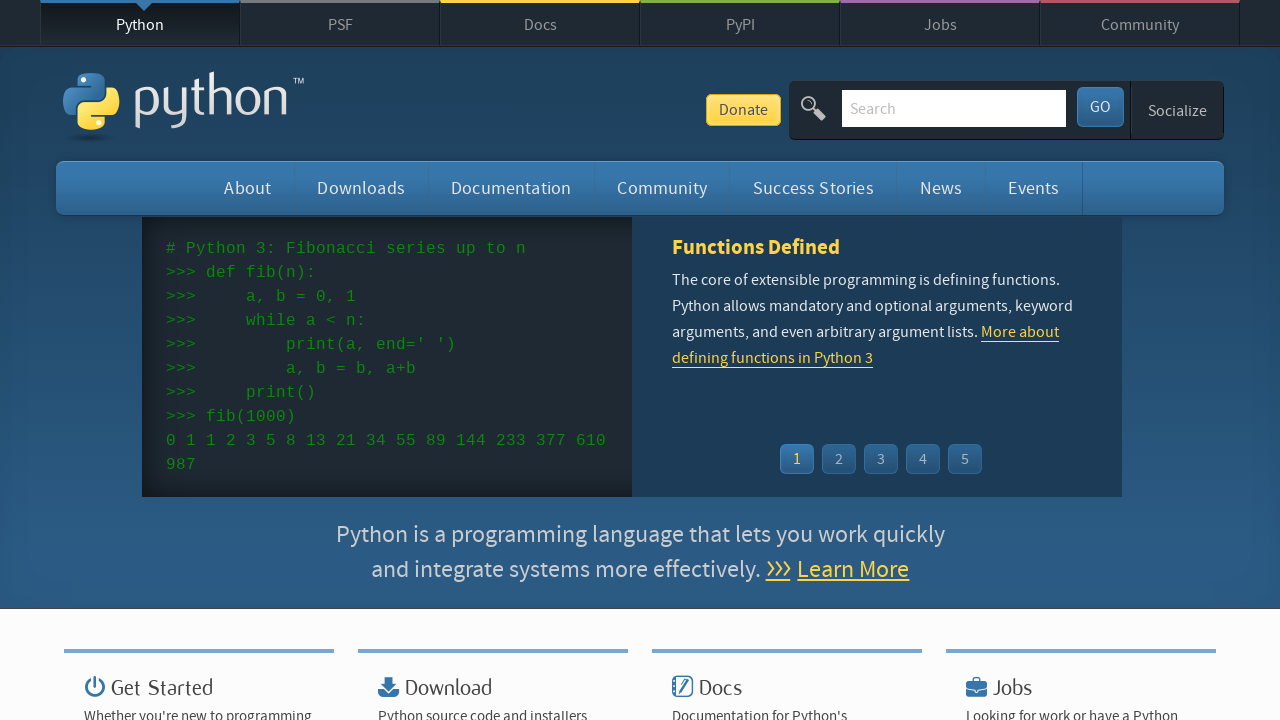

Filled search box with 'varible' search term on input[name='q']
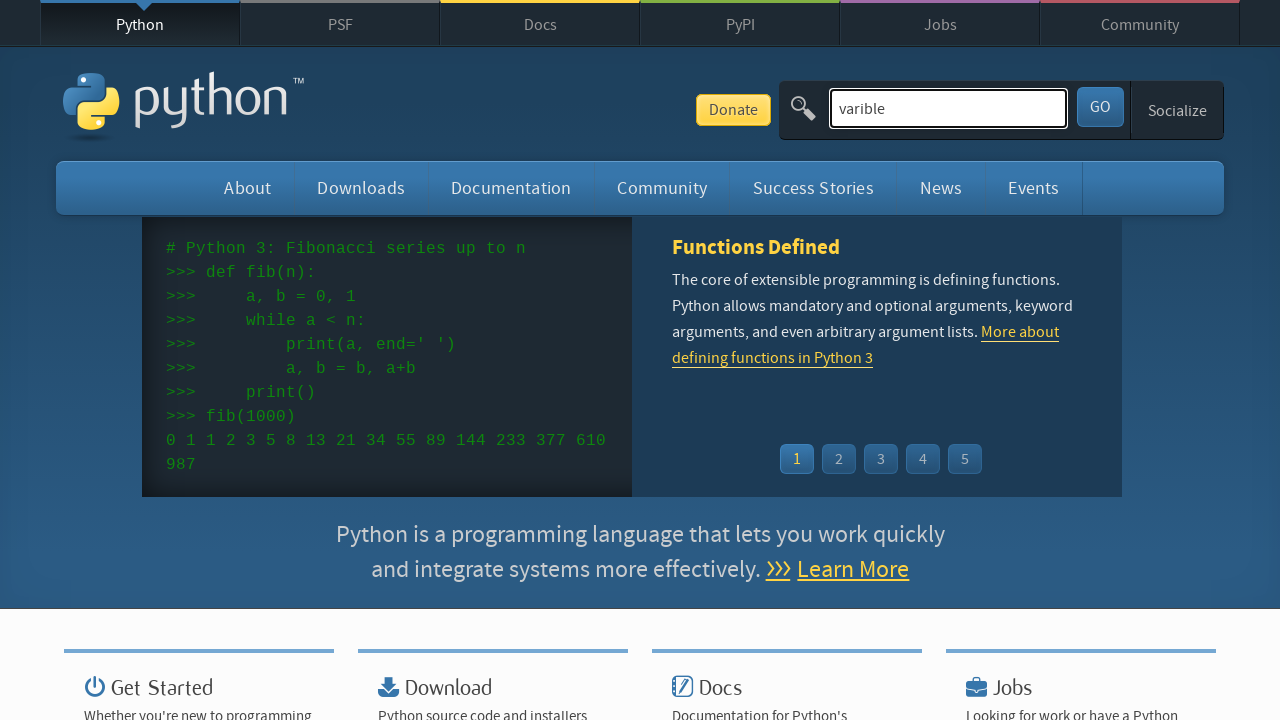

Clicked submit button to search at (1100, 107) on #submit
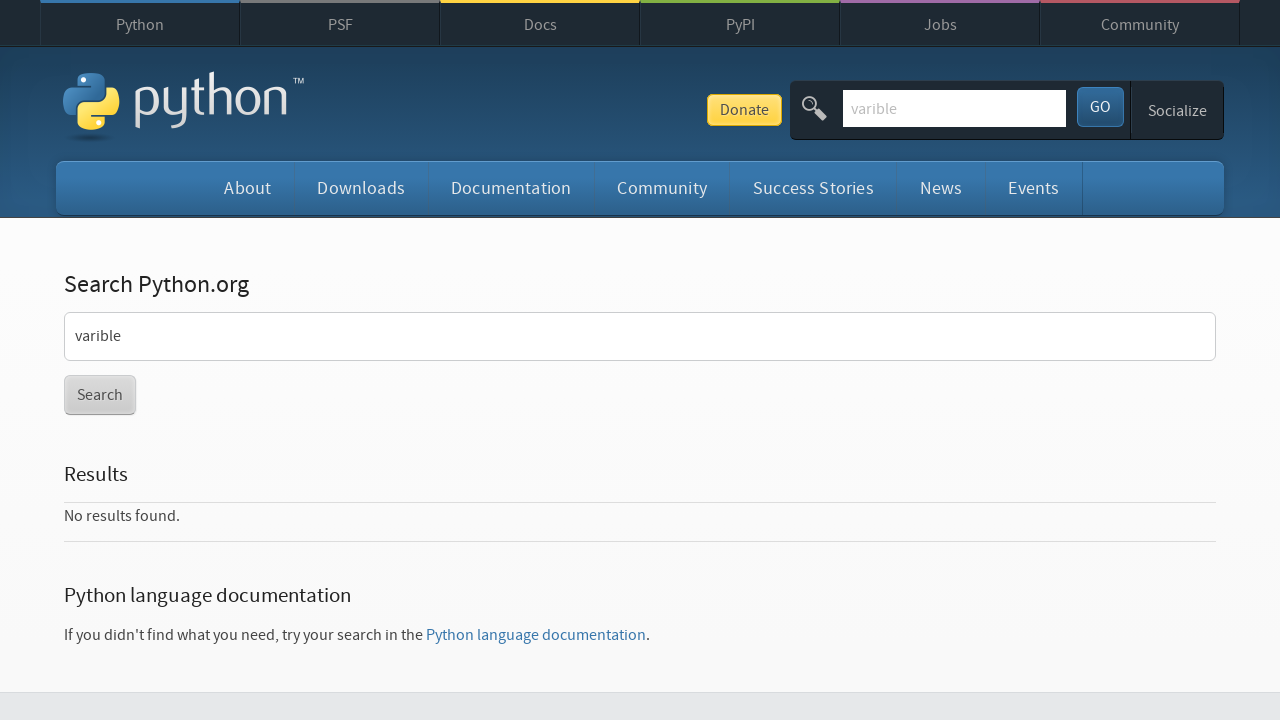

Waited for results page to load (networkidle)
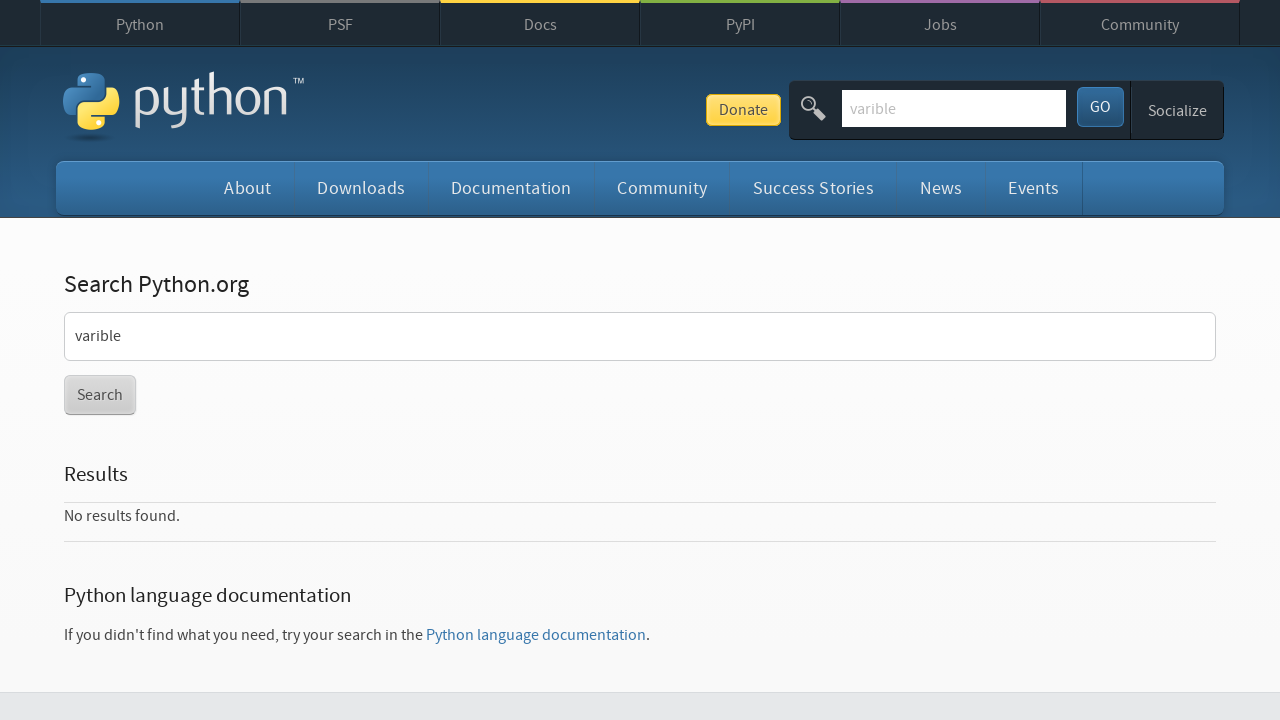

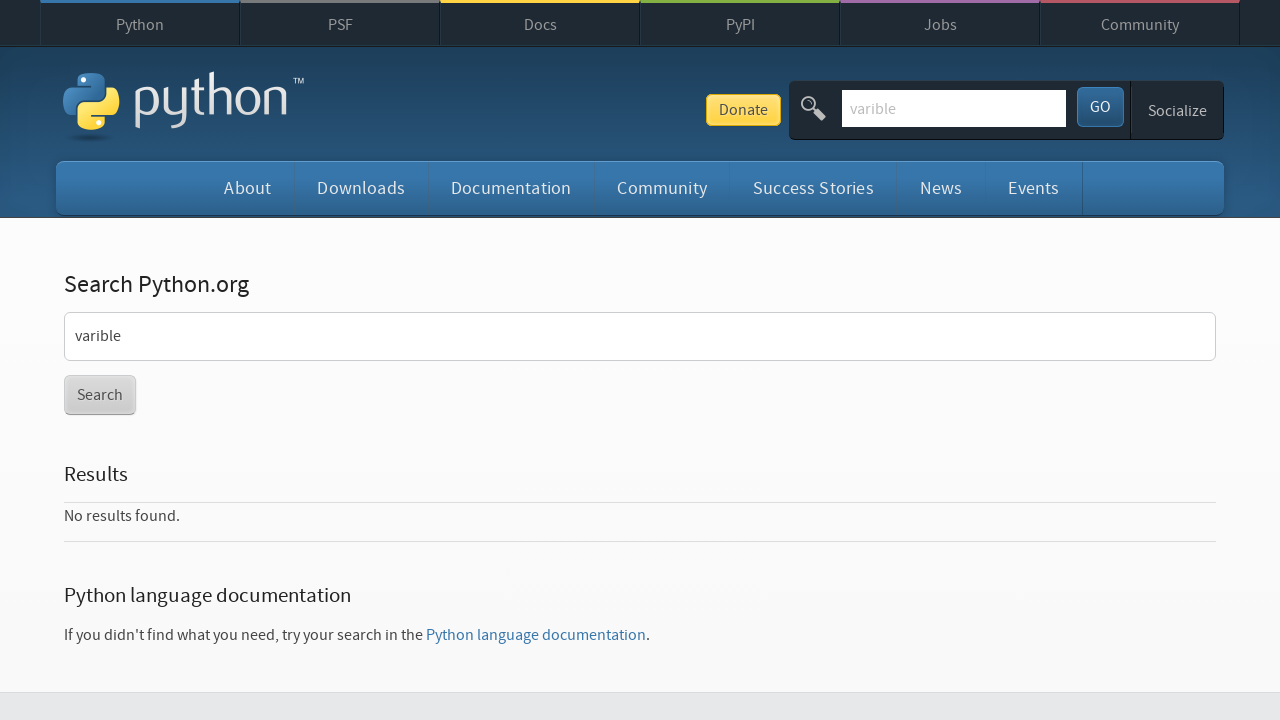